Tests shopping cart functionality by adding a Samsung Galaxy S6 to cart, verifying the product is added, then removing it and confirming the cart is empty

Starting URL: https://www.demoblaze.com/

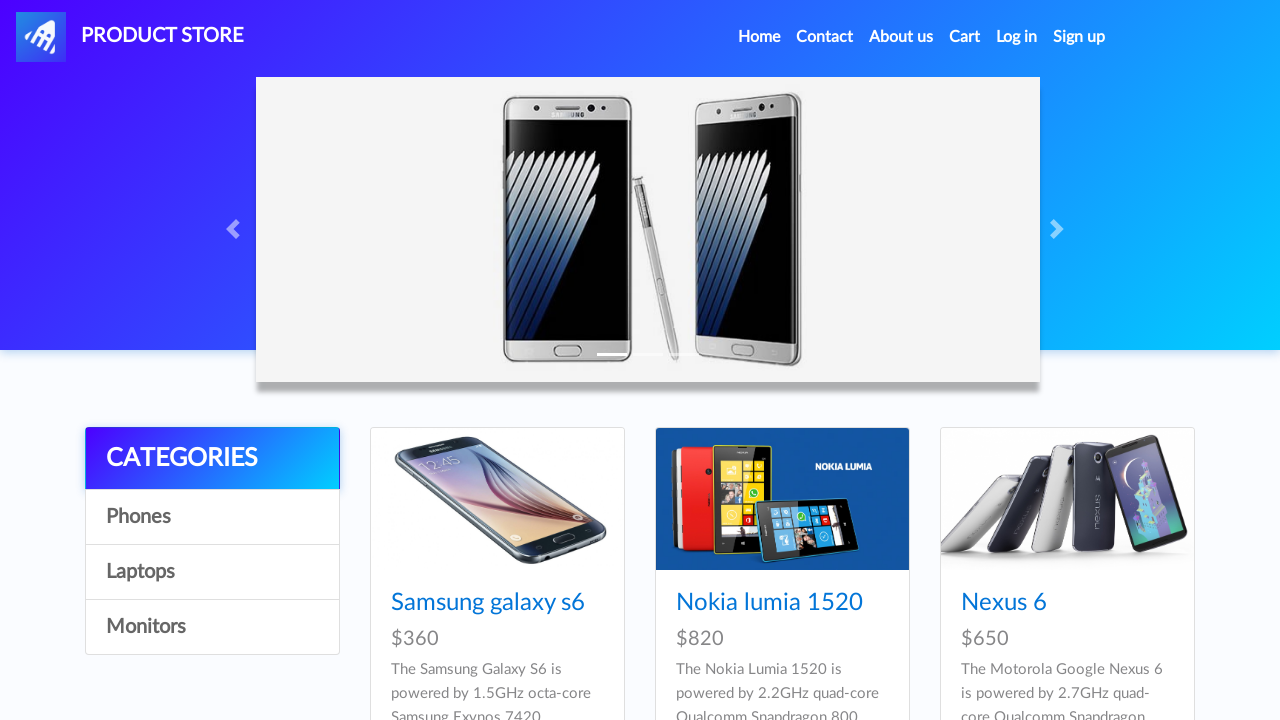

Clicked on Samsung Galaxy S6 product at (488, 603) on a:has-text('Samsung galaxy s6')
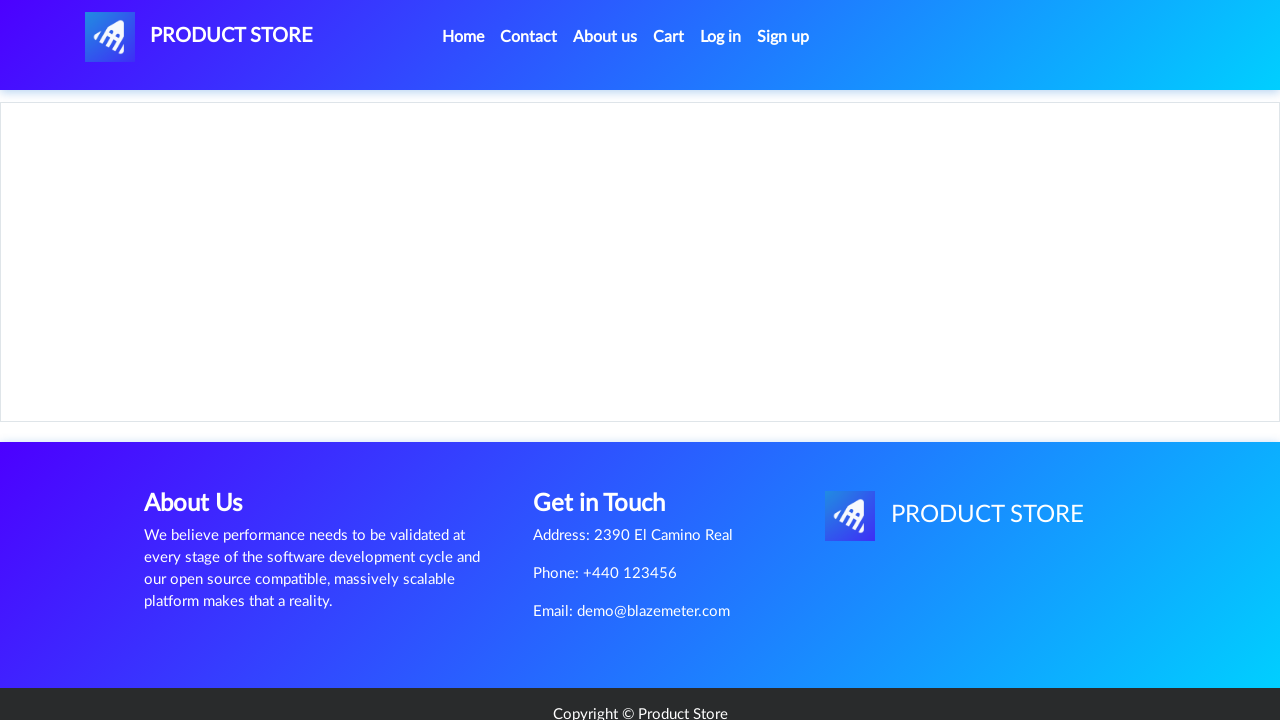

Clicked 'Add to cart' button at (610, 440) on a:has-text('Add to cart')
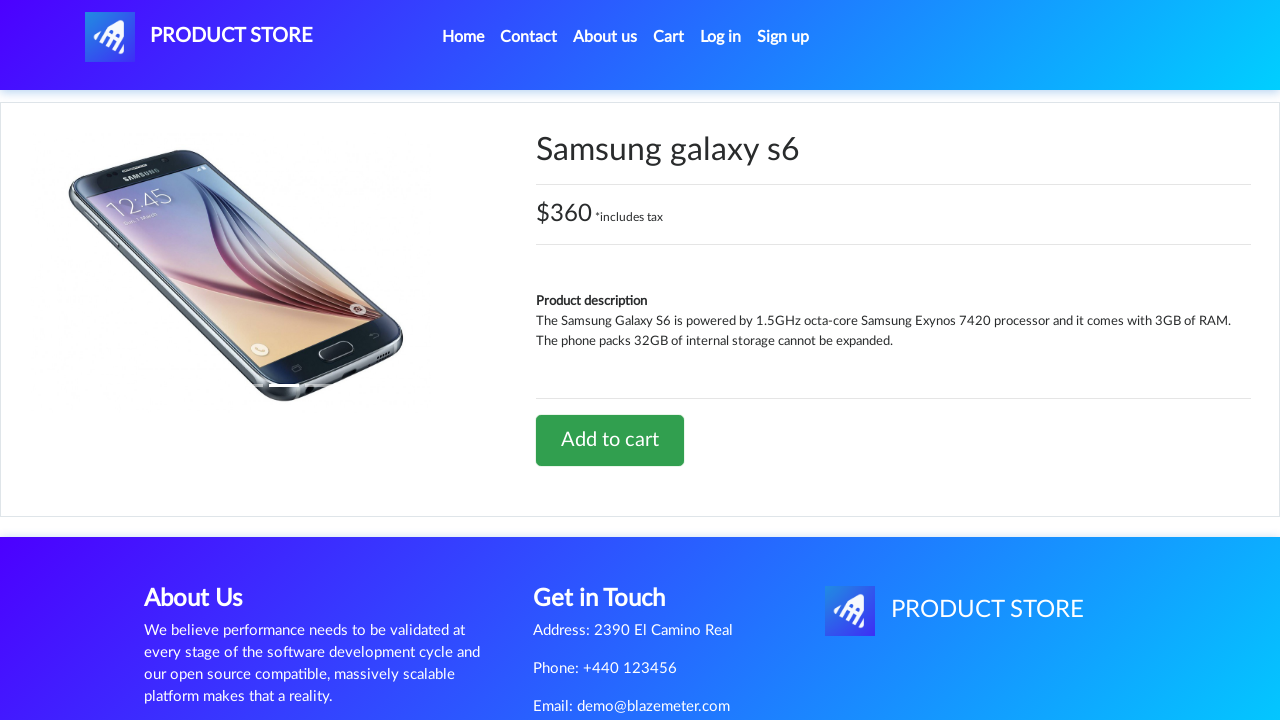

Alert dialog accepted
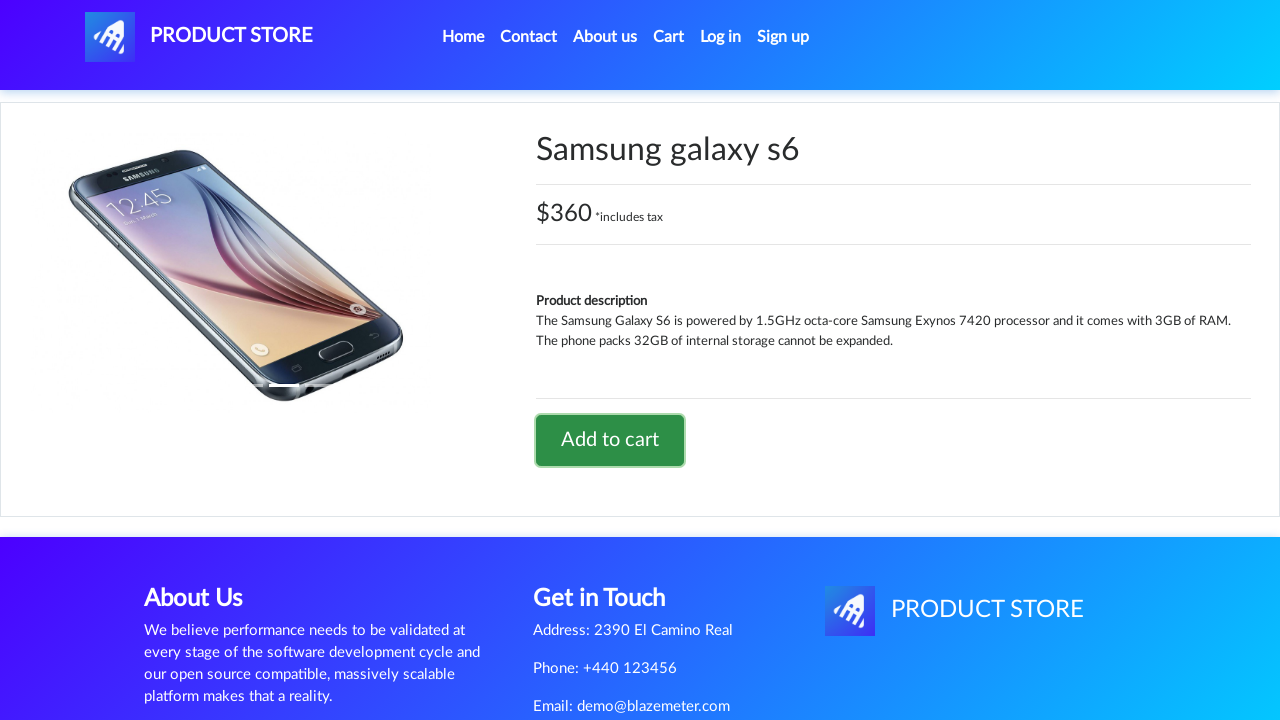

Clicked cart button to navigate to shopping cart at (669, 37) on #cartur
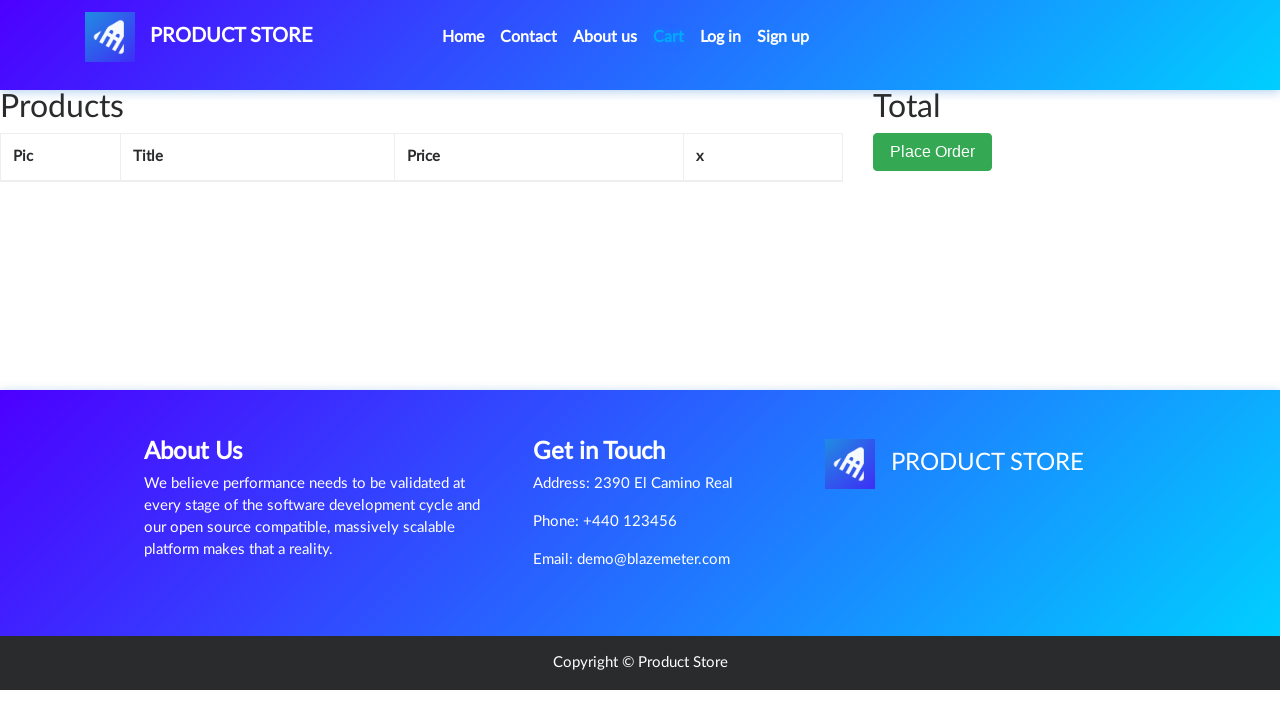

Verified Samsung Galaxy S6 is present in cart
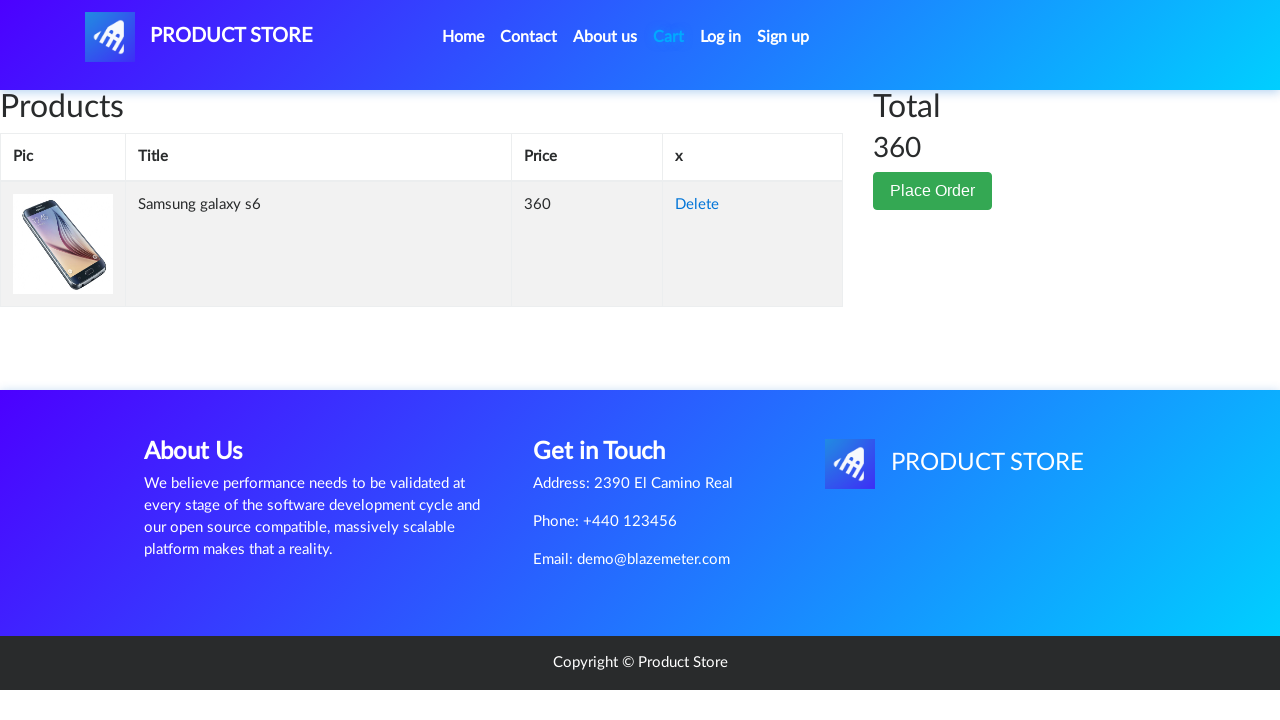

Clicked 'Delete' button to remove product from cart at (697, 205) on a:has-text('Delete')
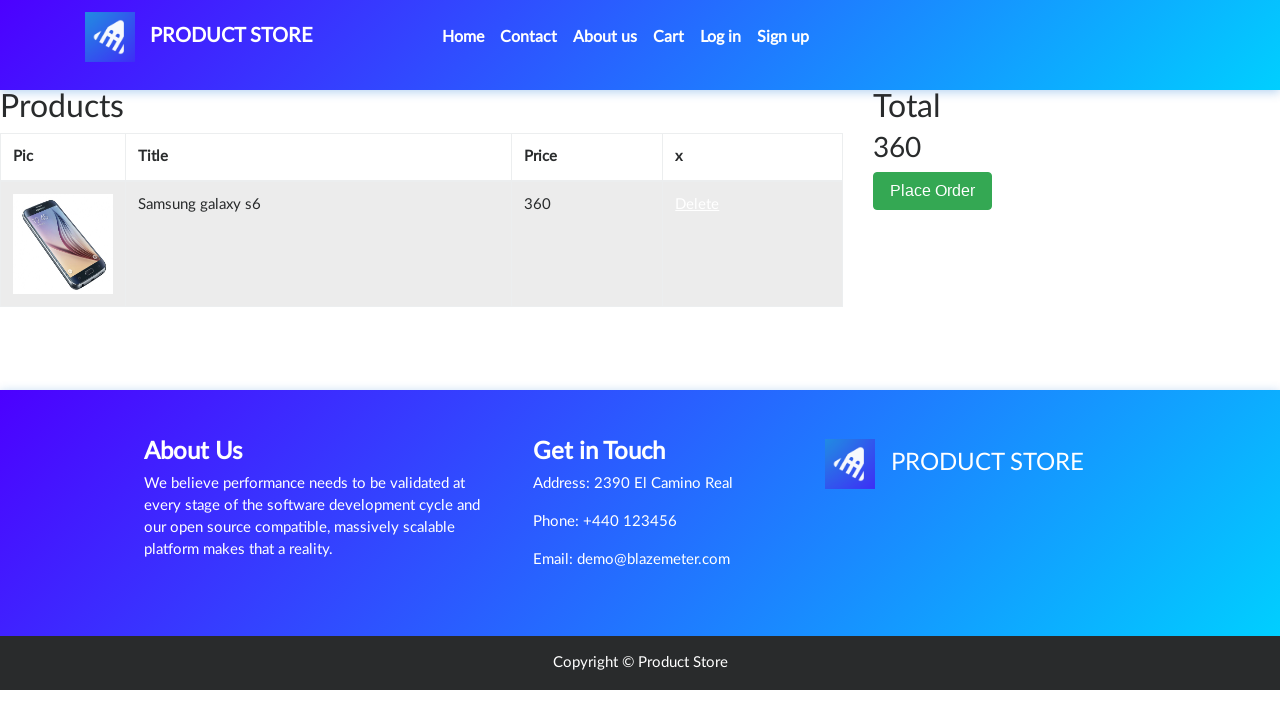

Clicked 'Cart' link to refresh and confirm cart is empty at (671, 37) on a:has-text('Cart')
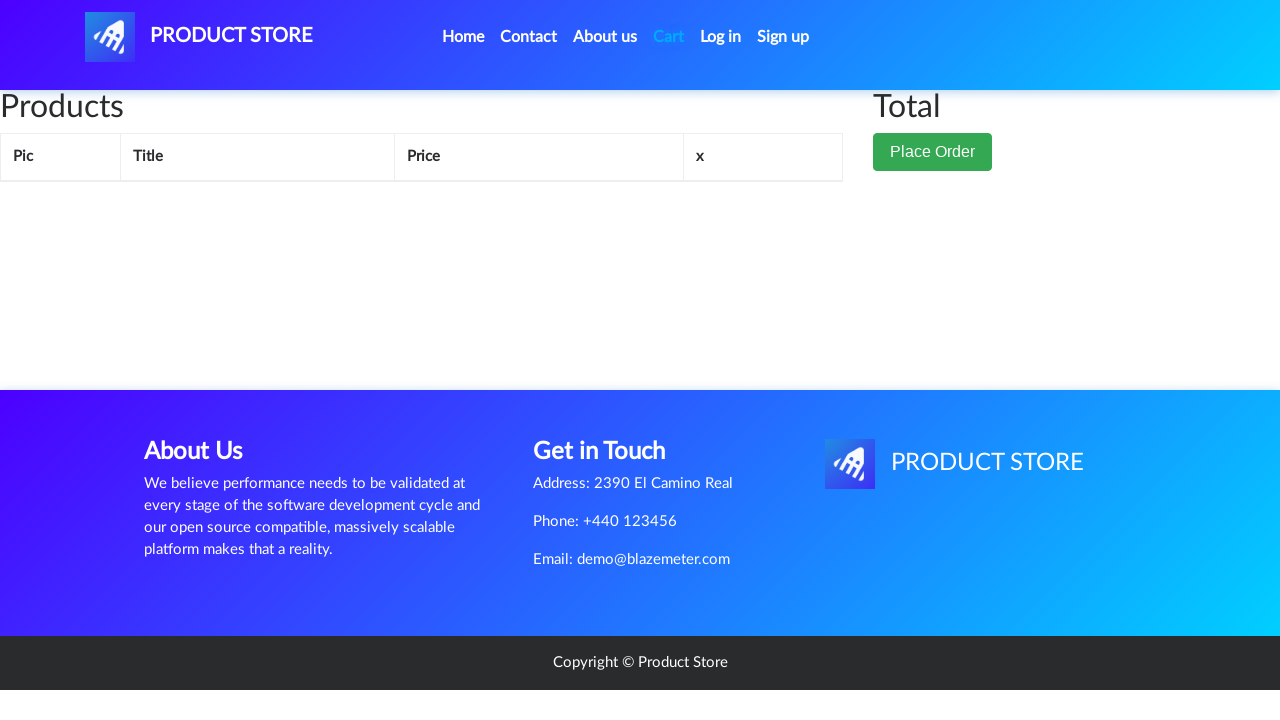

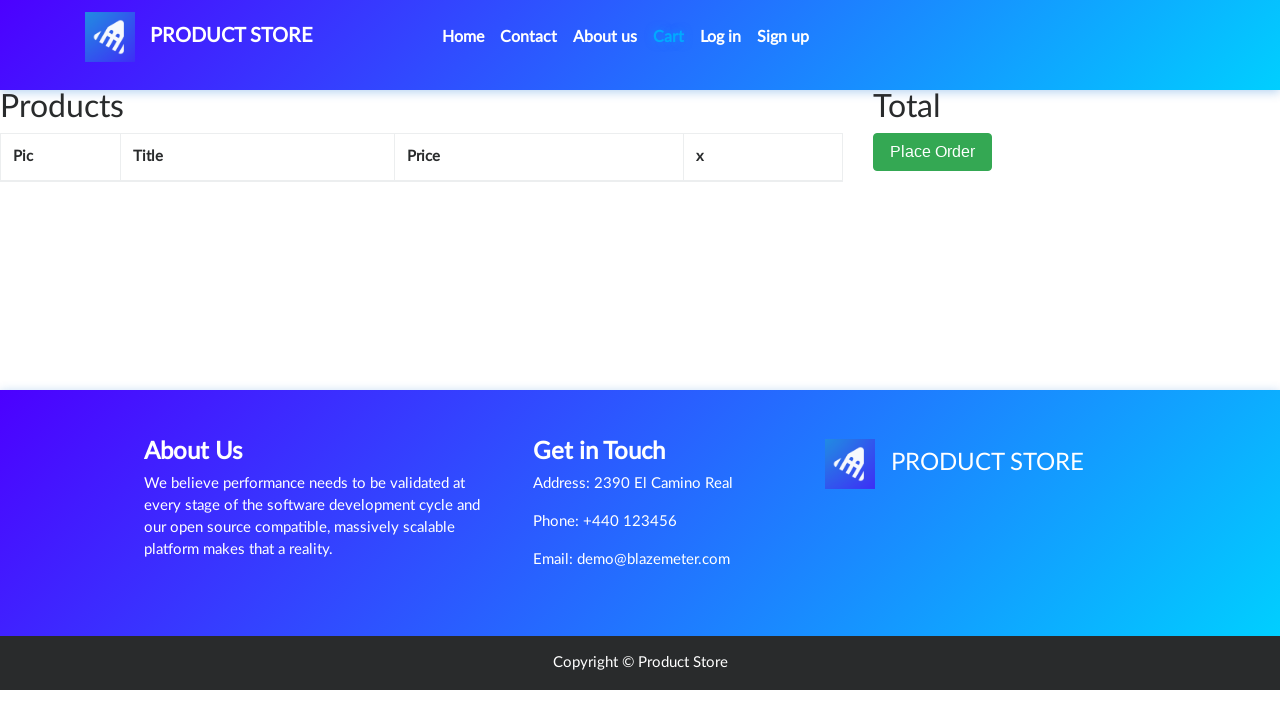